Navigates to an animation screenshot database and interacts with a dropdown menu to select an animator option.

Starting URL: https://www.intanibase.com/iad_screenshots/index.aspx

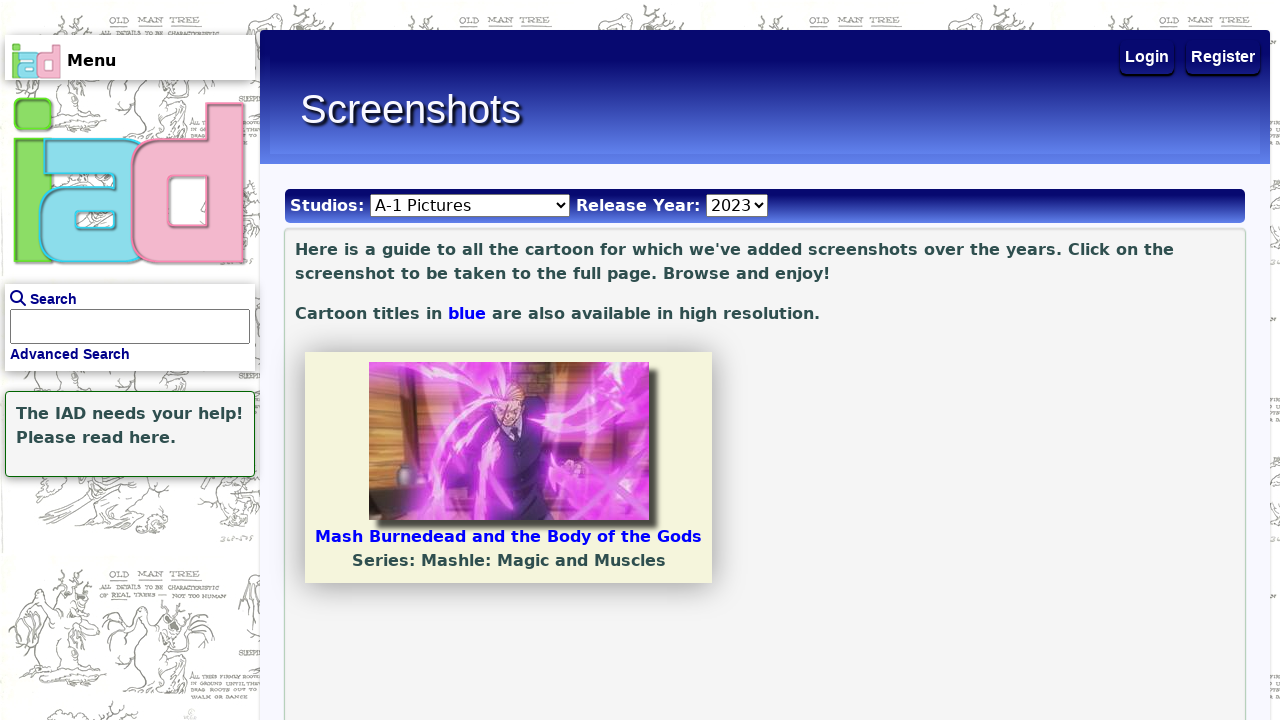

Navigation bar dropdown loaded
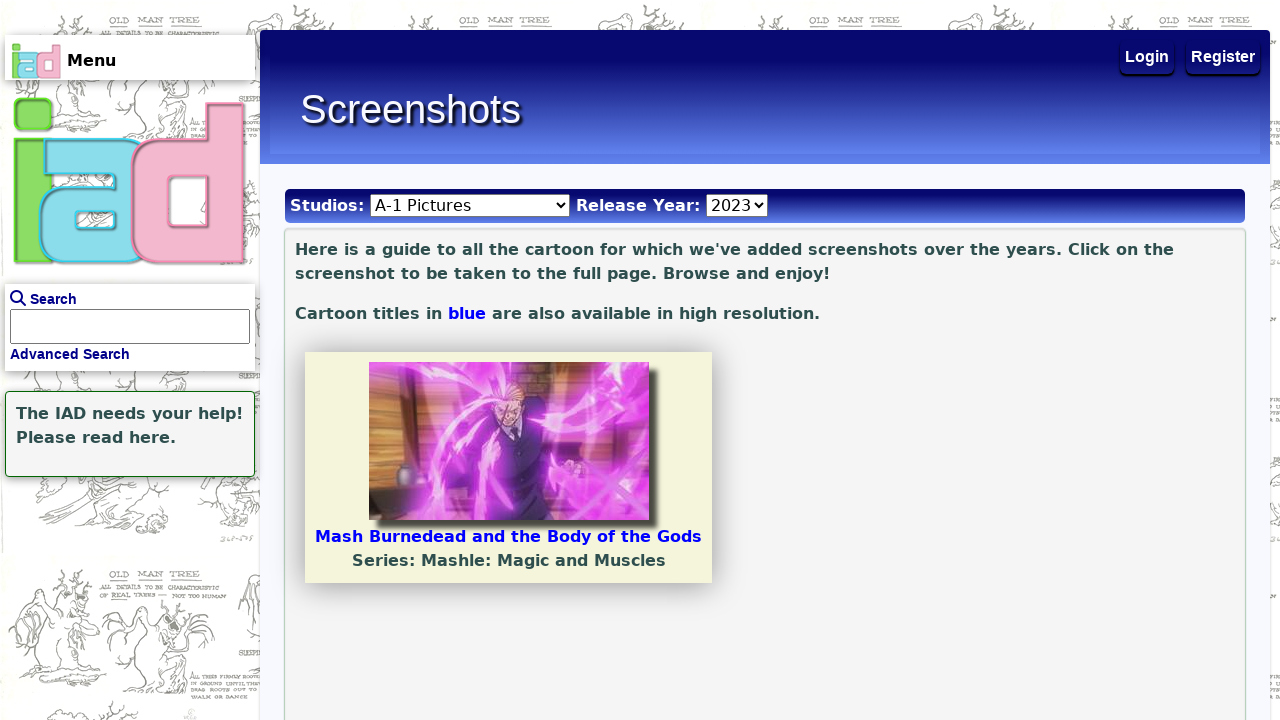

Selected animator option (value=8) from dropdown menu on .nav_bar_new select
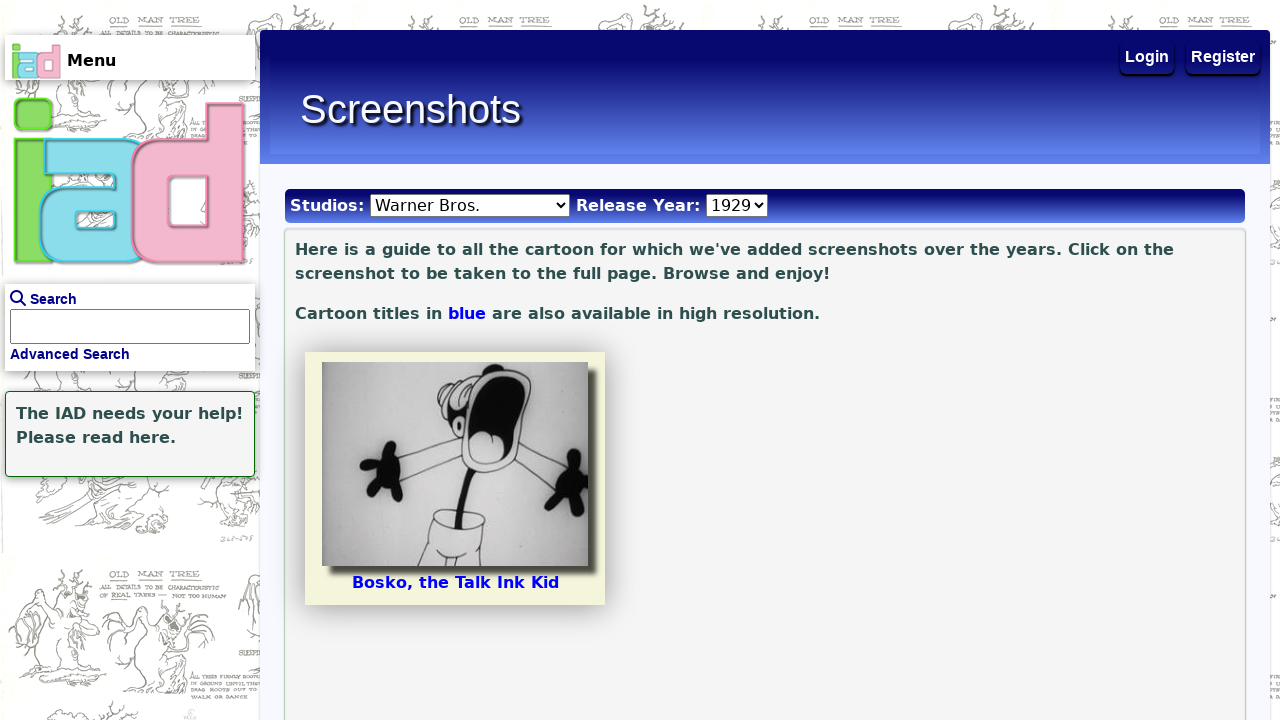

Waited 2 seconds for page to respond
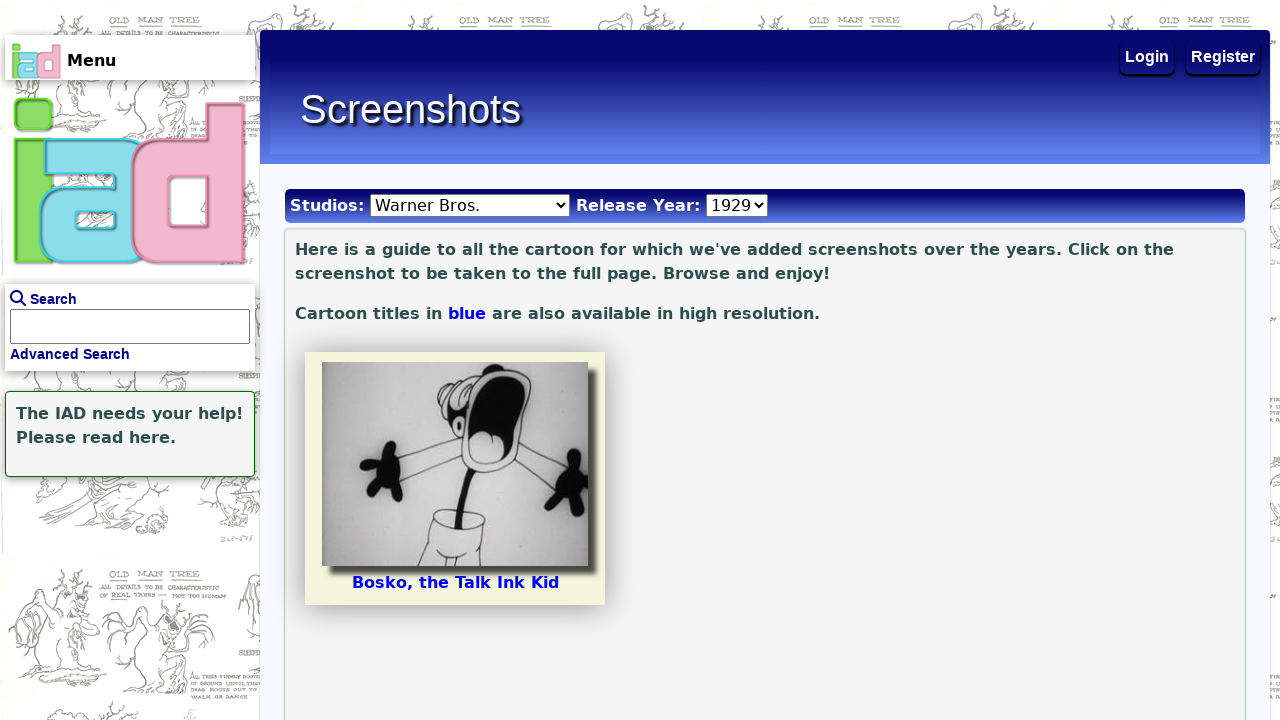

Selected animator option (value=8) from dropdown menu again on .nav_bar_new select
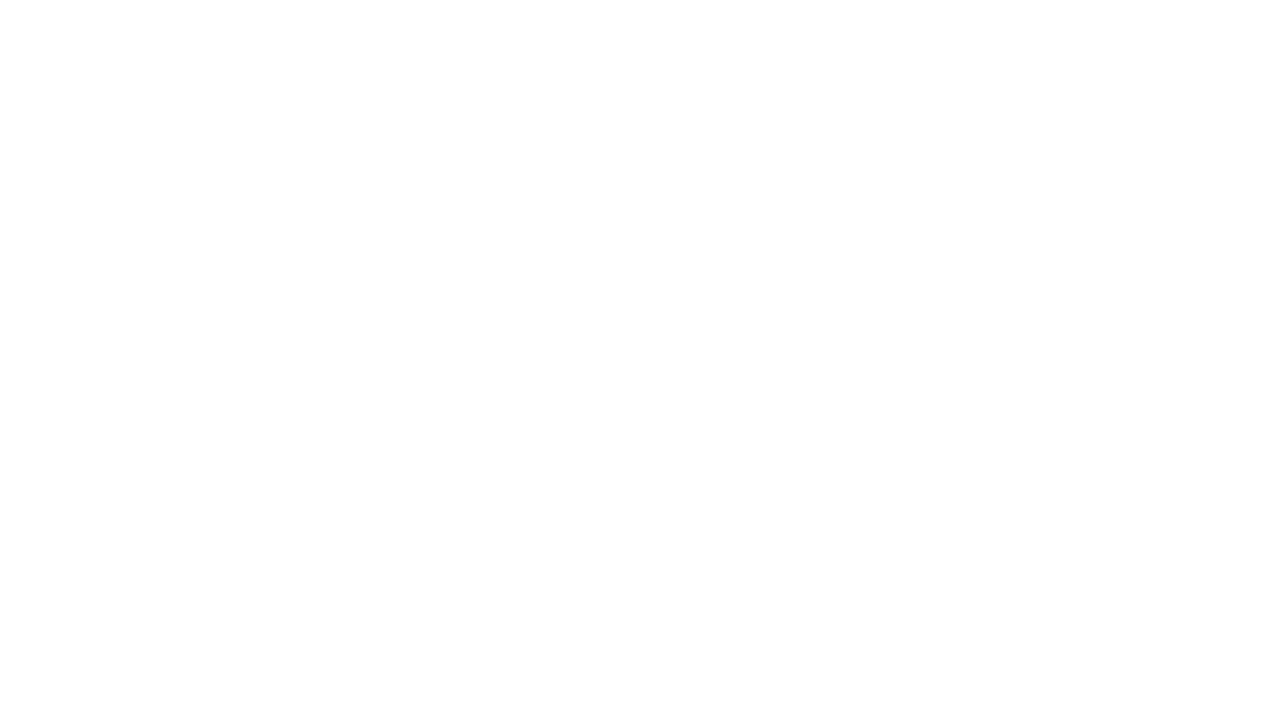

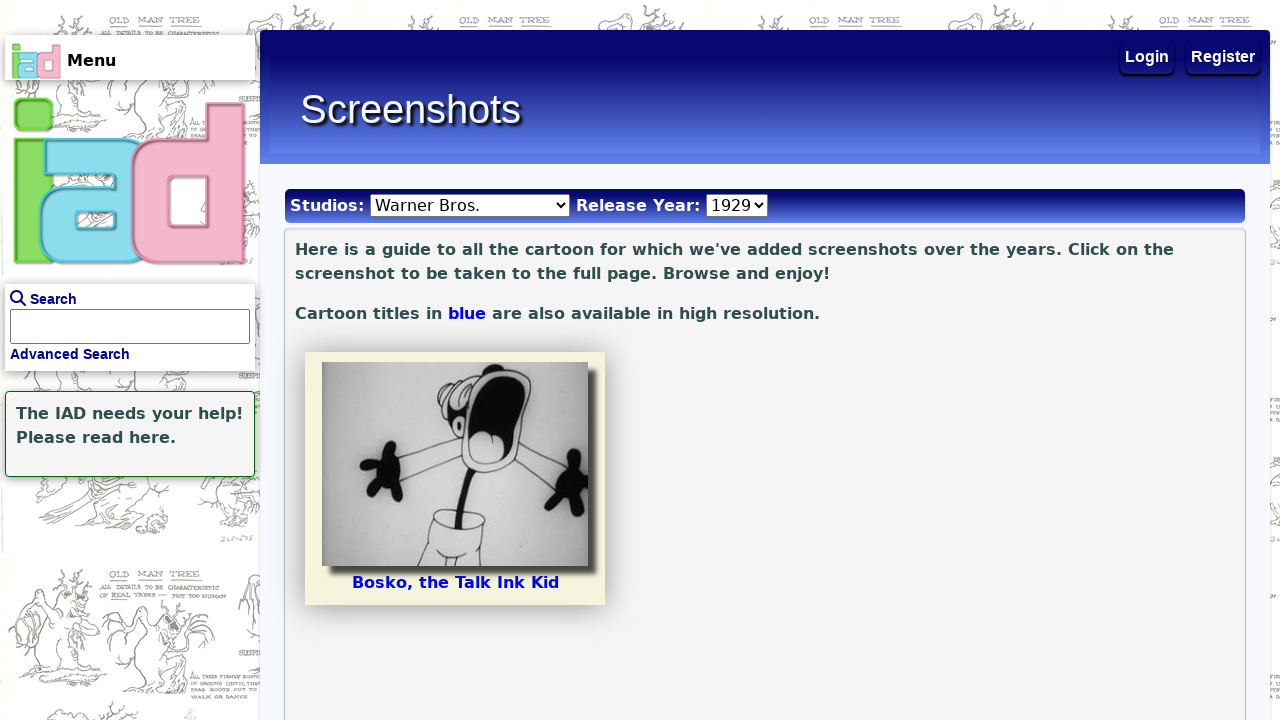